Tests handling of JavaScript alert boxes by clicking buttons and interacting with different types of alerts (simple alert and confirm box)

Starting URL: https://syntaxprojects.com/javascript-alert-box-demo.php

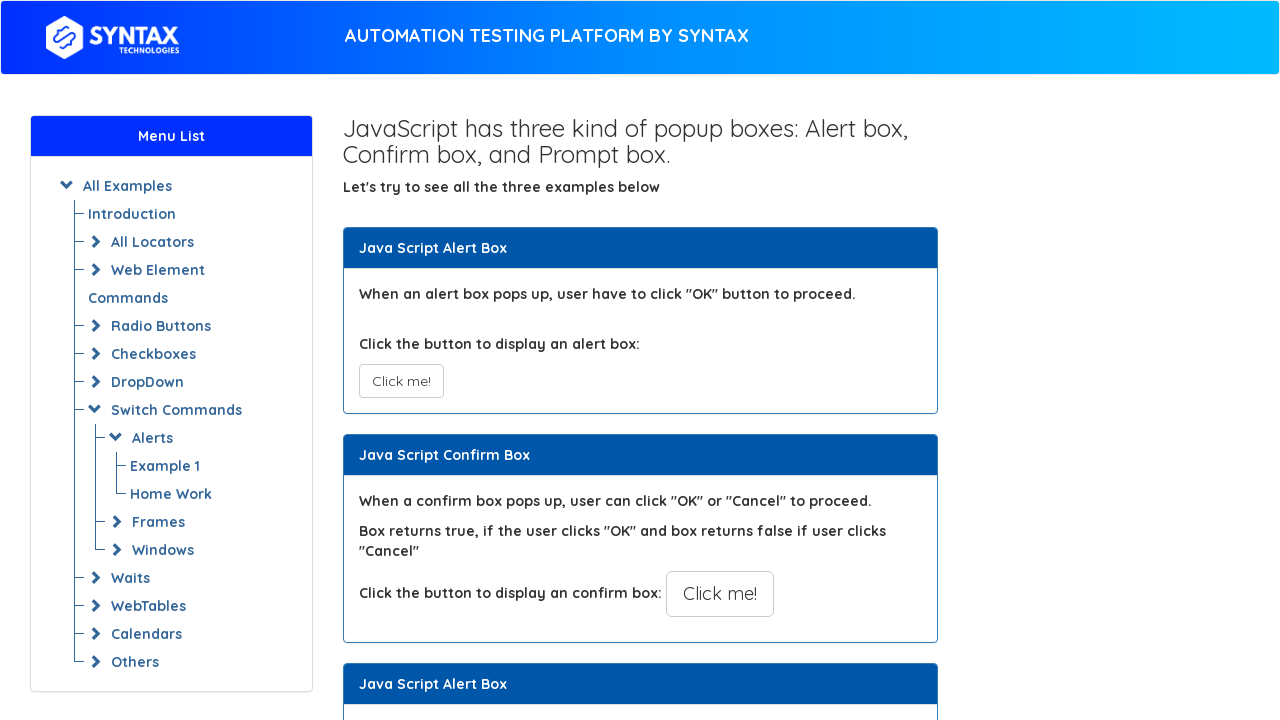

Clicked the simple alert button at (401, 381) on xpath=//button[@class='btn btn-default']
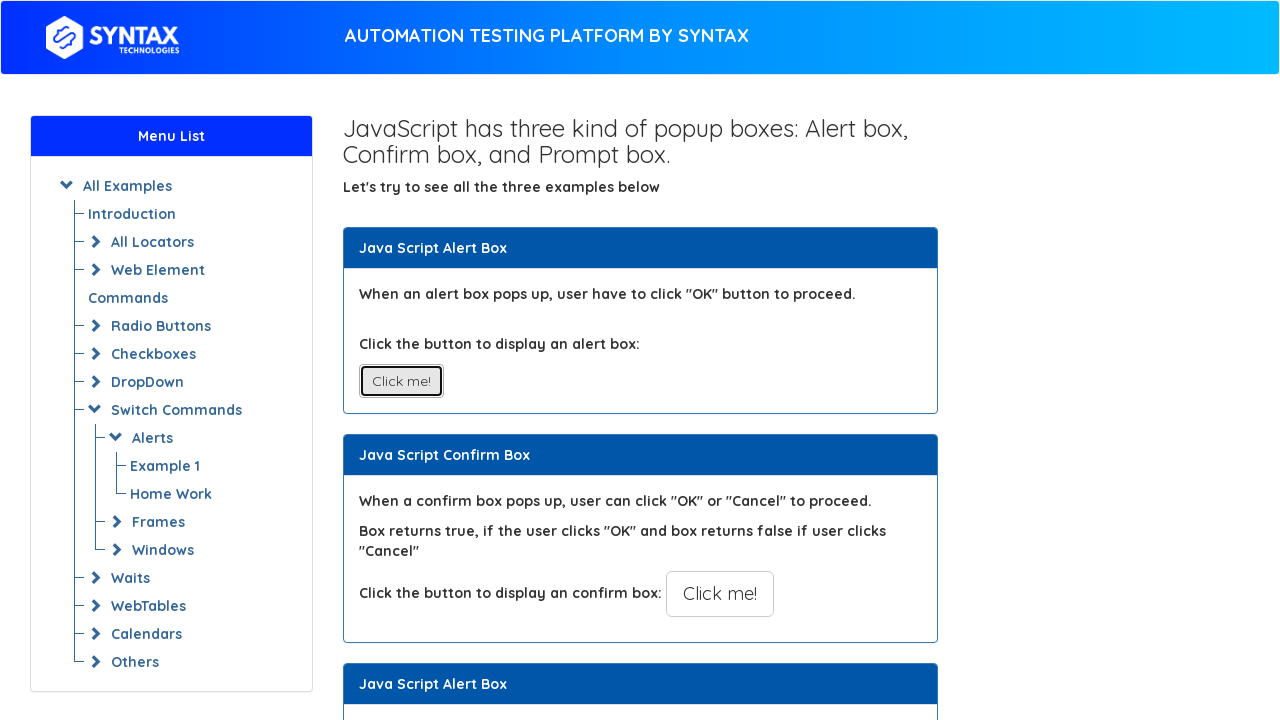

Set up dialog handler to accept alerts
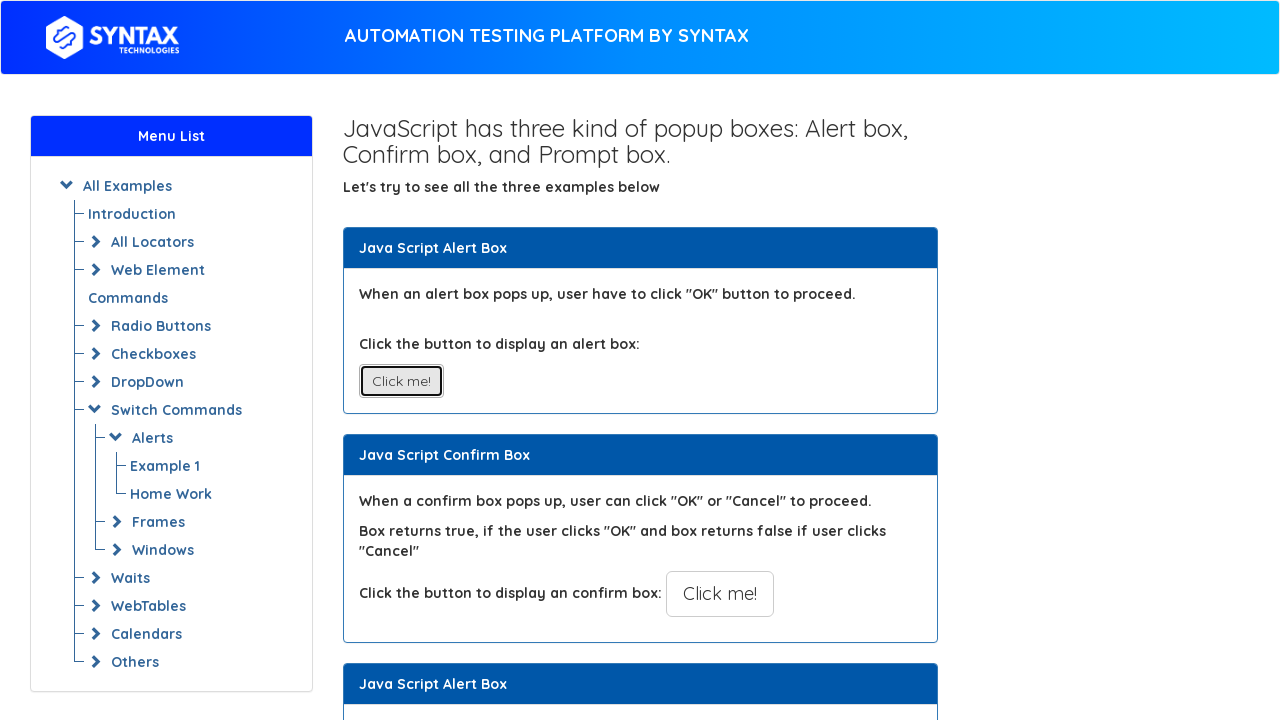

Clicked the confirm box button at (720, 594) on xpath=//button[@onclick='myConfirmFunction()']
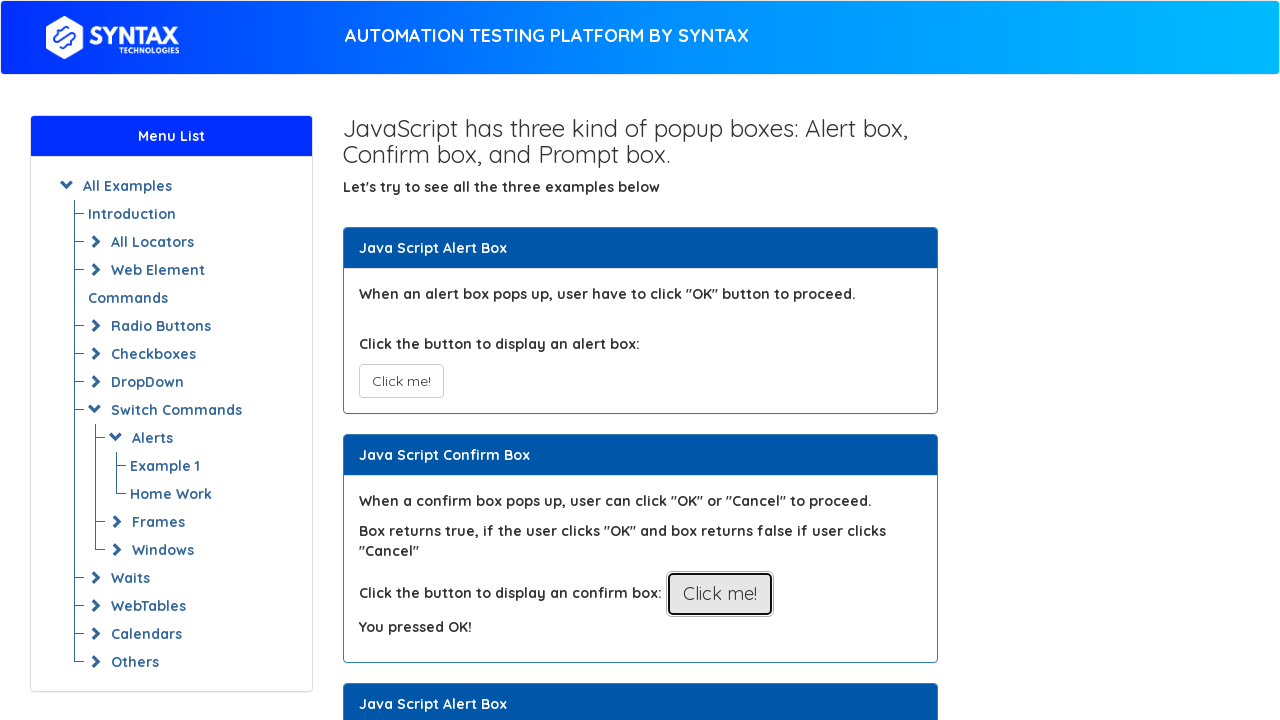

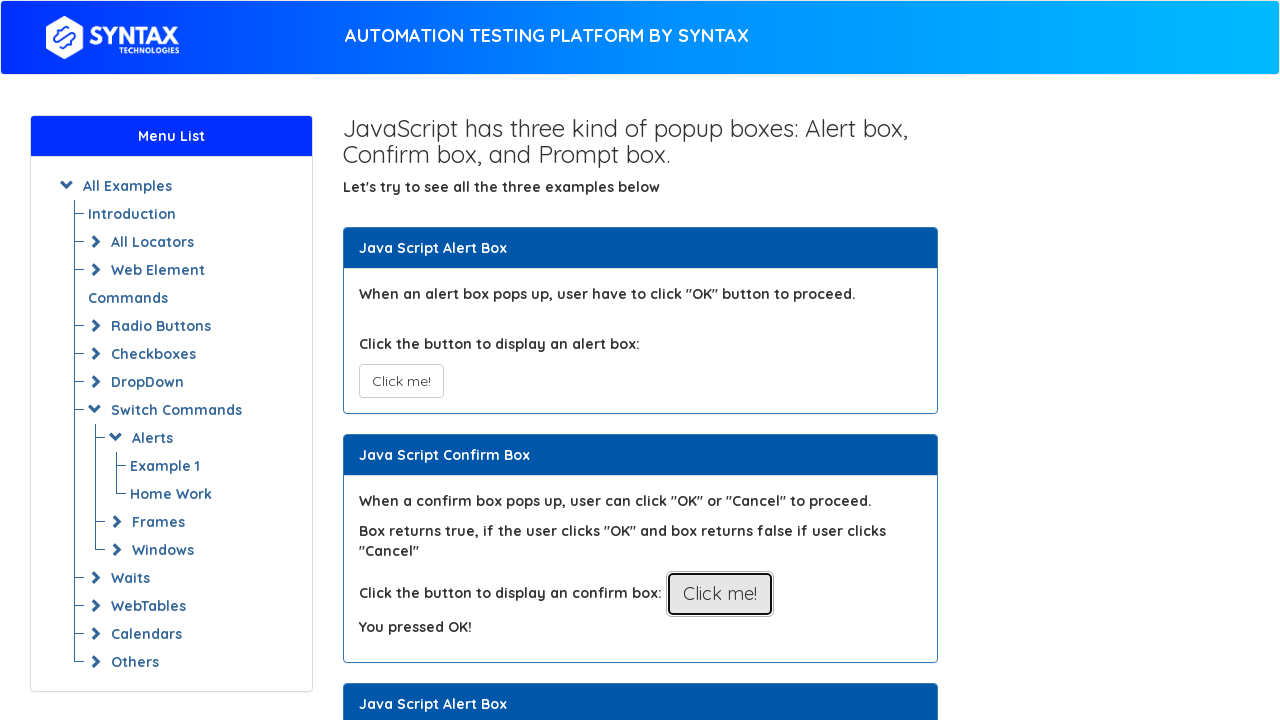